Navigates to the jQuery UI slider demo page and scrolls down the page by 500 pixels to view the slider component.

Starting URL: https://jqueryui.com/slider/

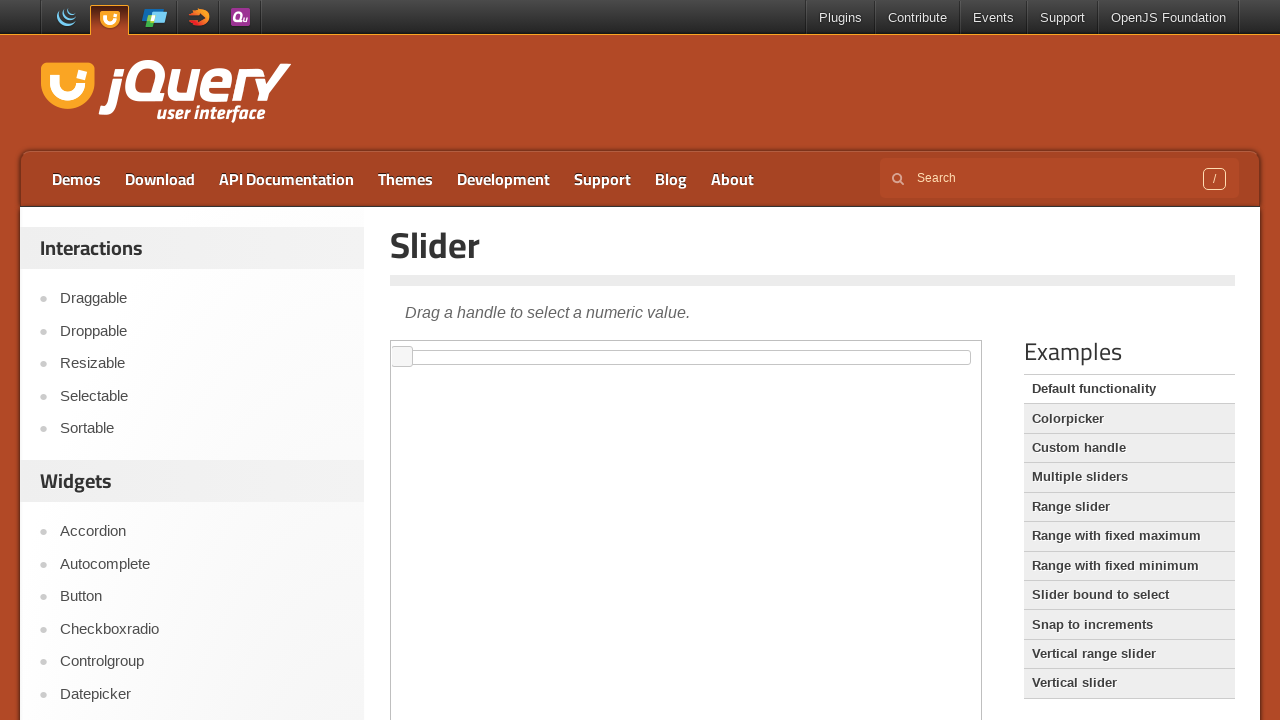

Navigated to jQuery UI slider demo page
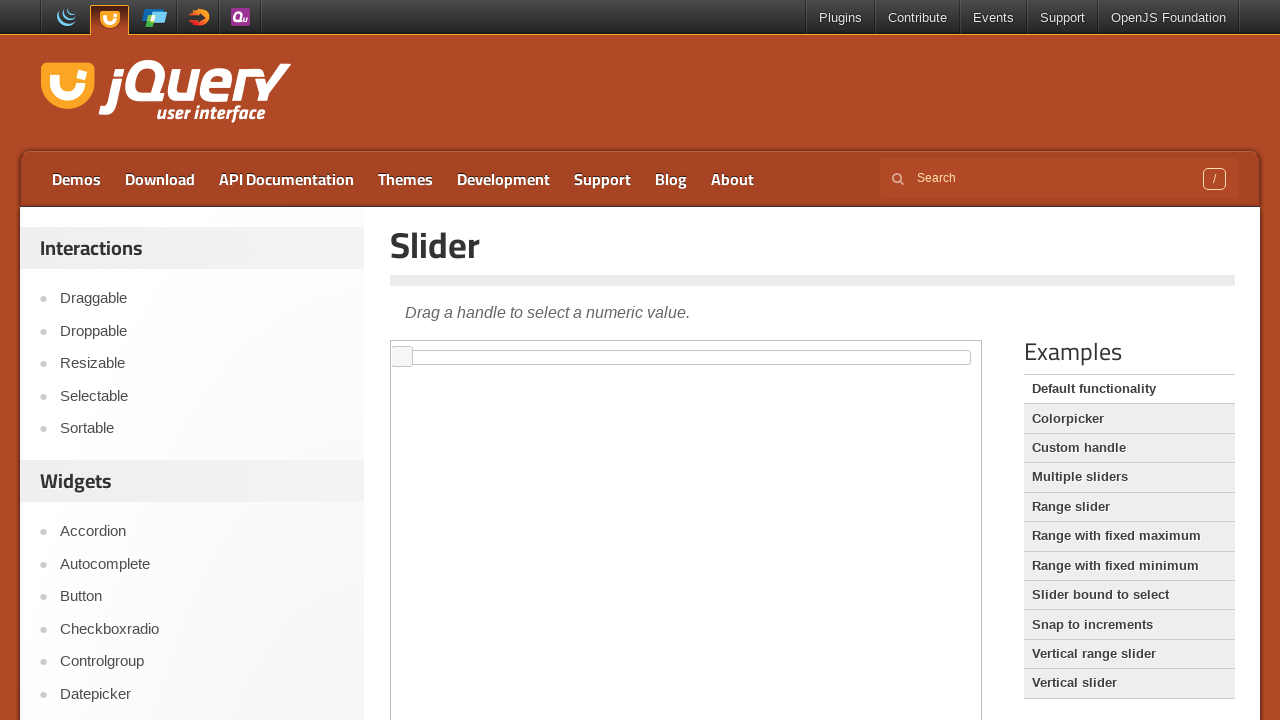

Scrolled down the page by 500 pixels
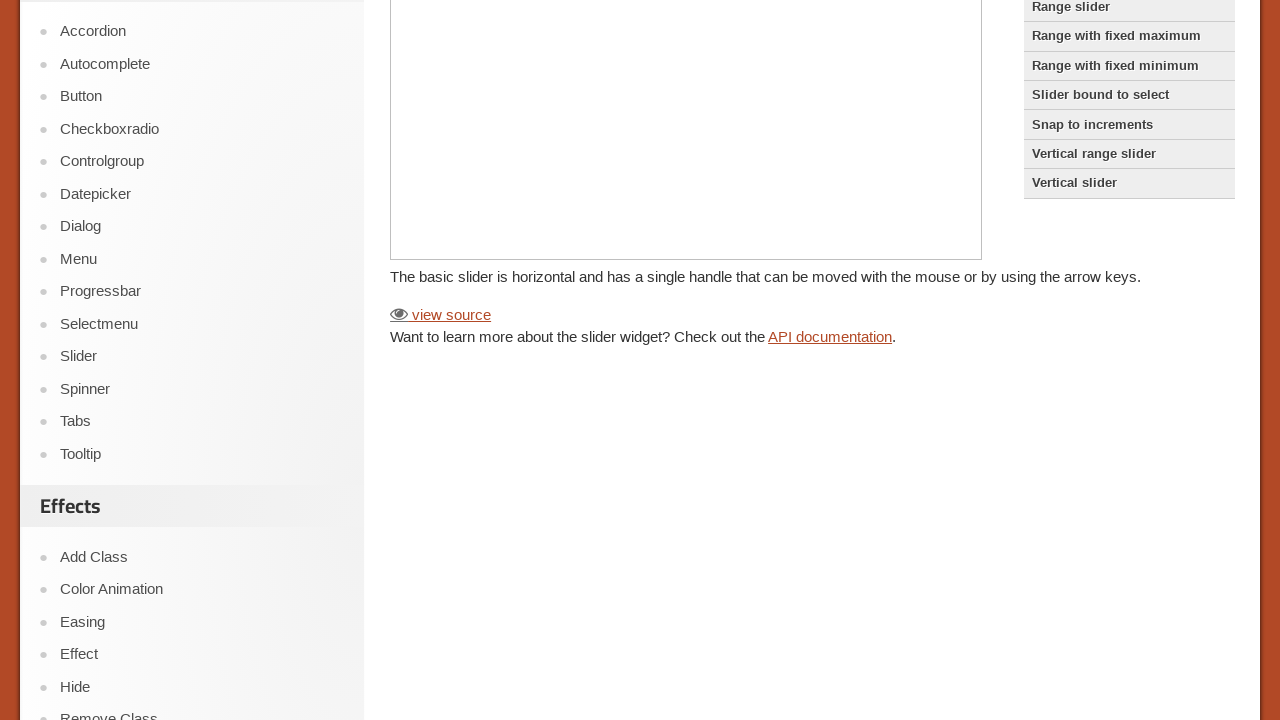

Waited 500ms for scroll to complete
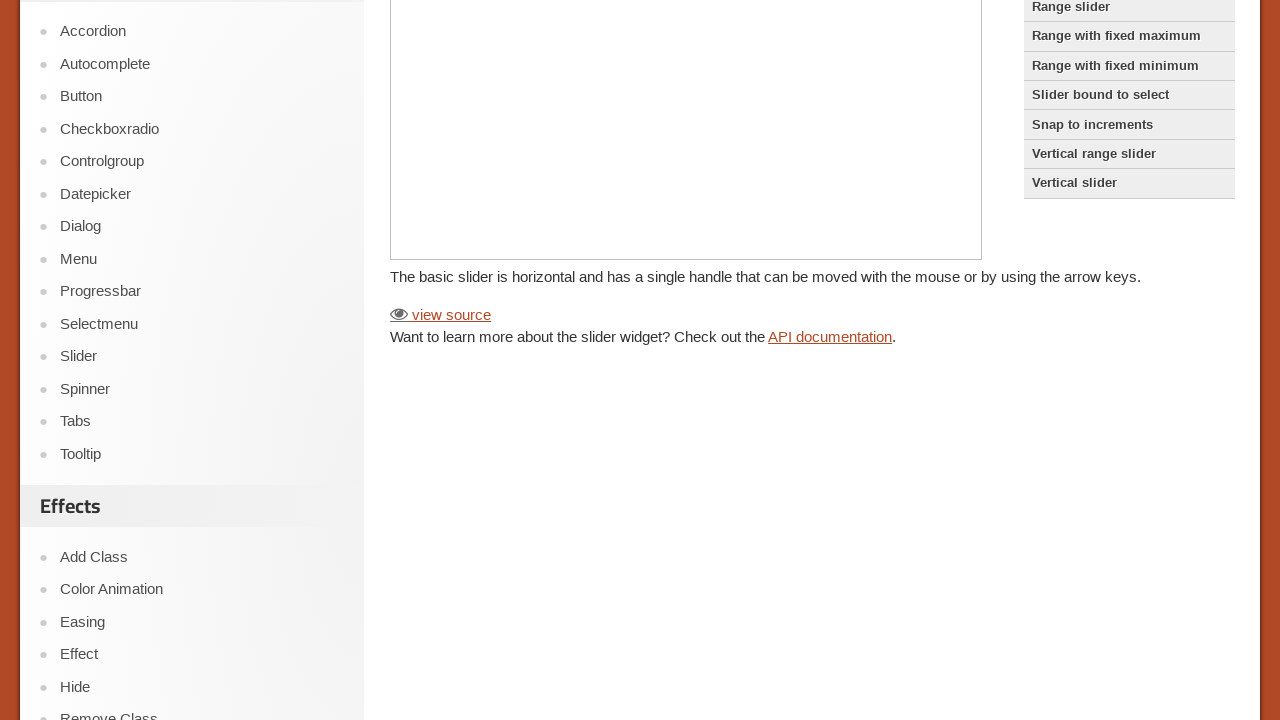

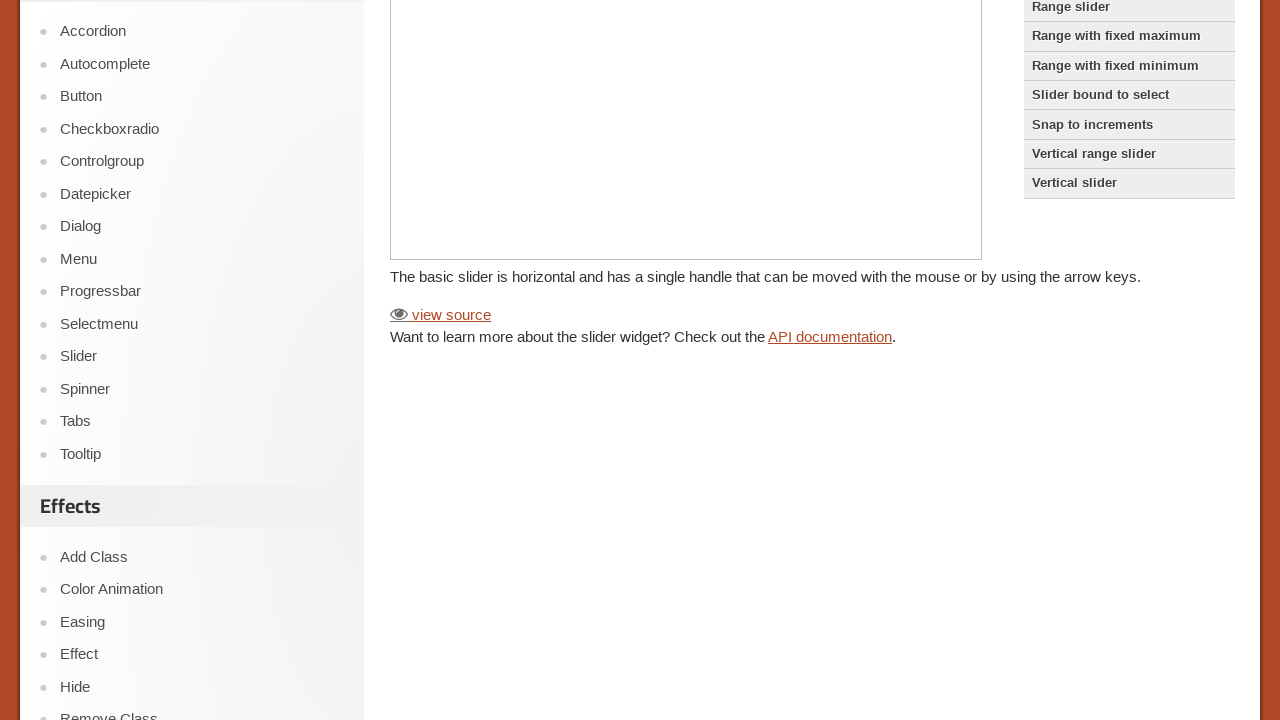